Tests DuckDuckGo search functionality by entering "Playwright" as a search query, submitting the form, and verifying the page title contains the expected search results.

Starting URL: https://duckduckgo.com

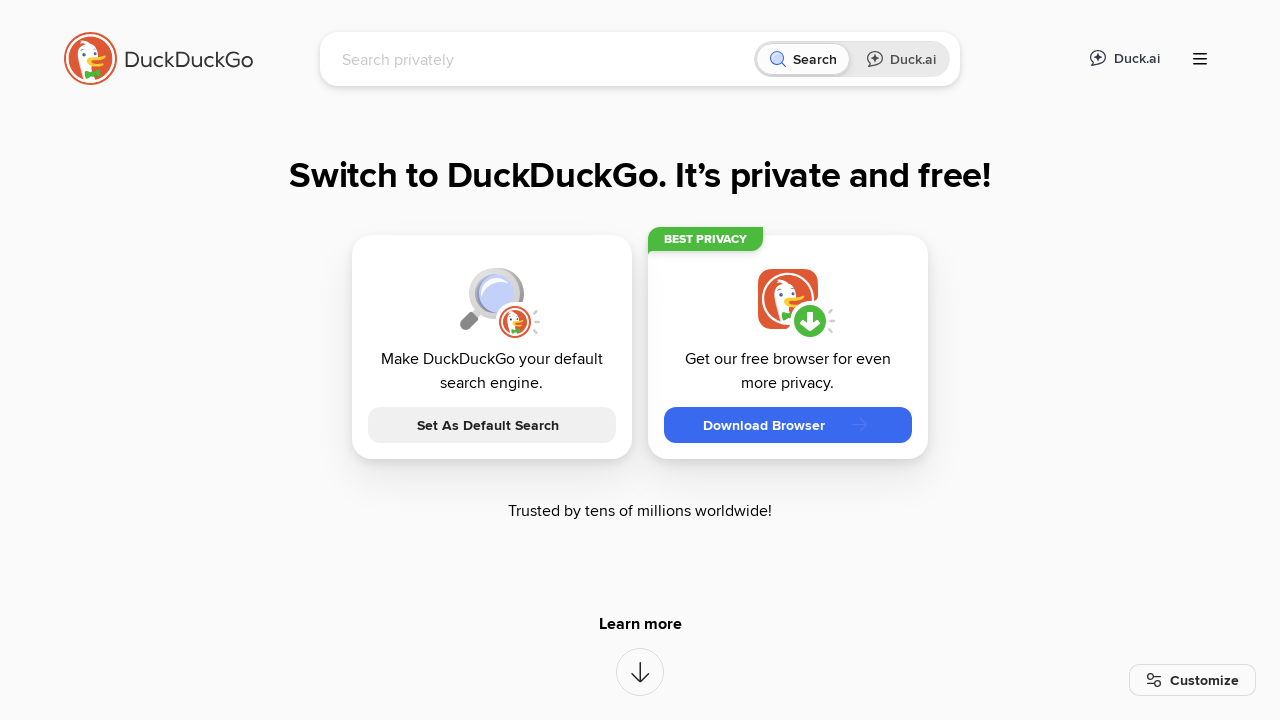

Clicked on the search input field at (544, 59) on [name="q"]
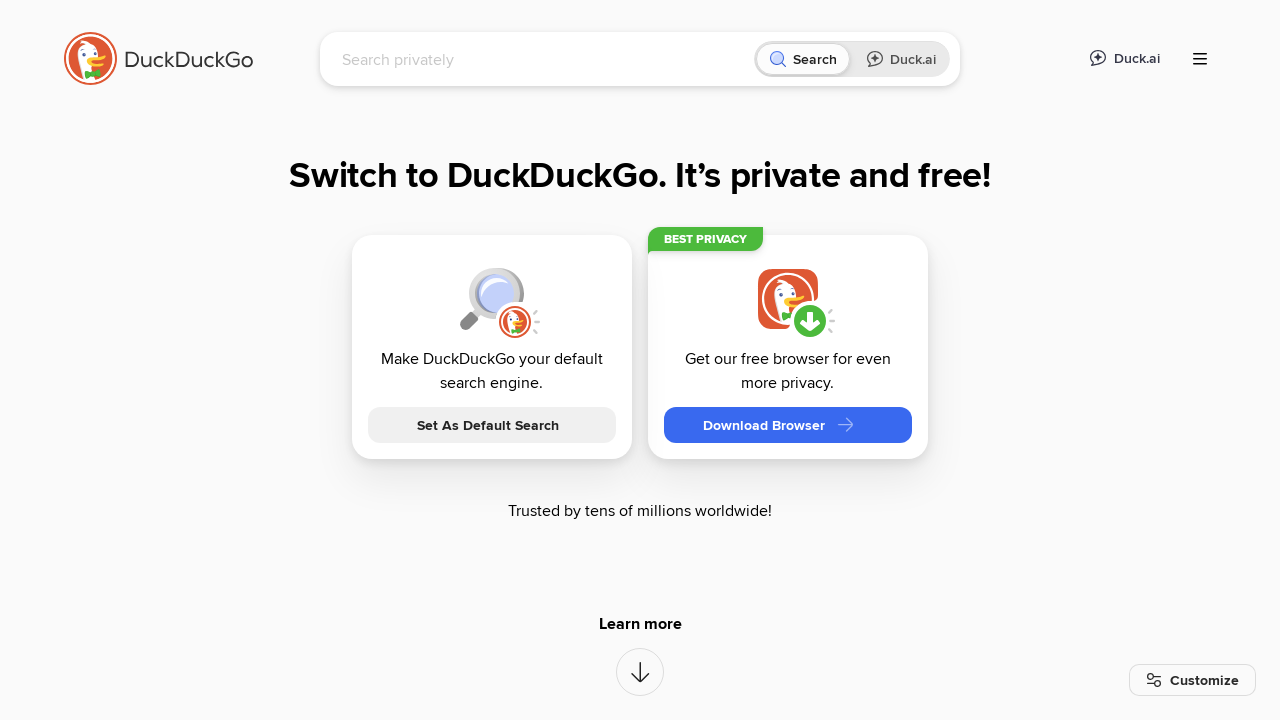

Filled search field with 'Playwright' on [name="q"]
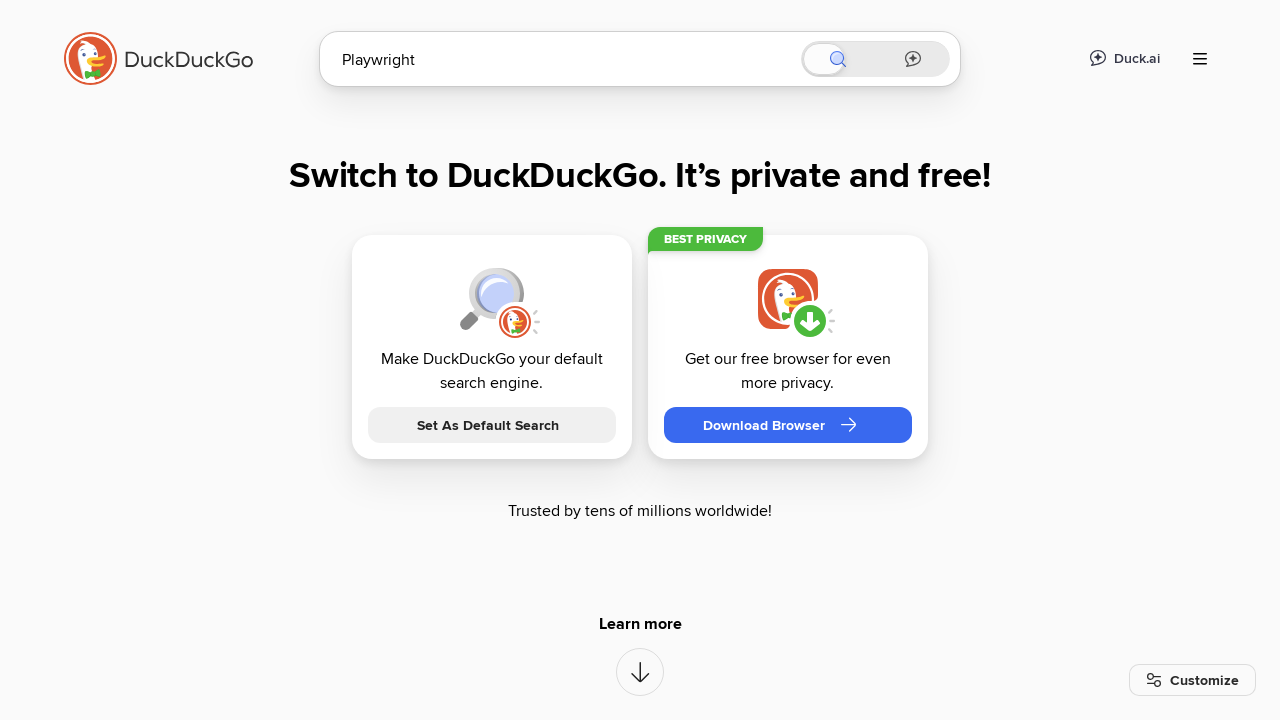

Pressed Enter to submit the search query on [name="q"]
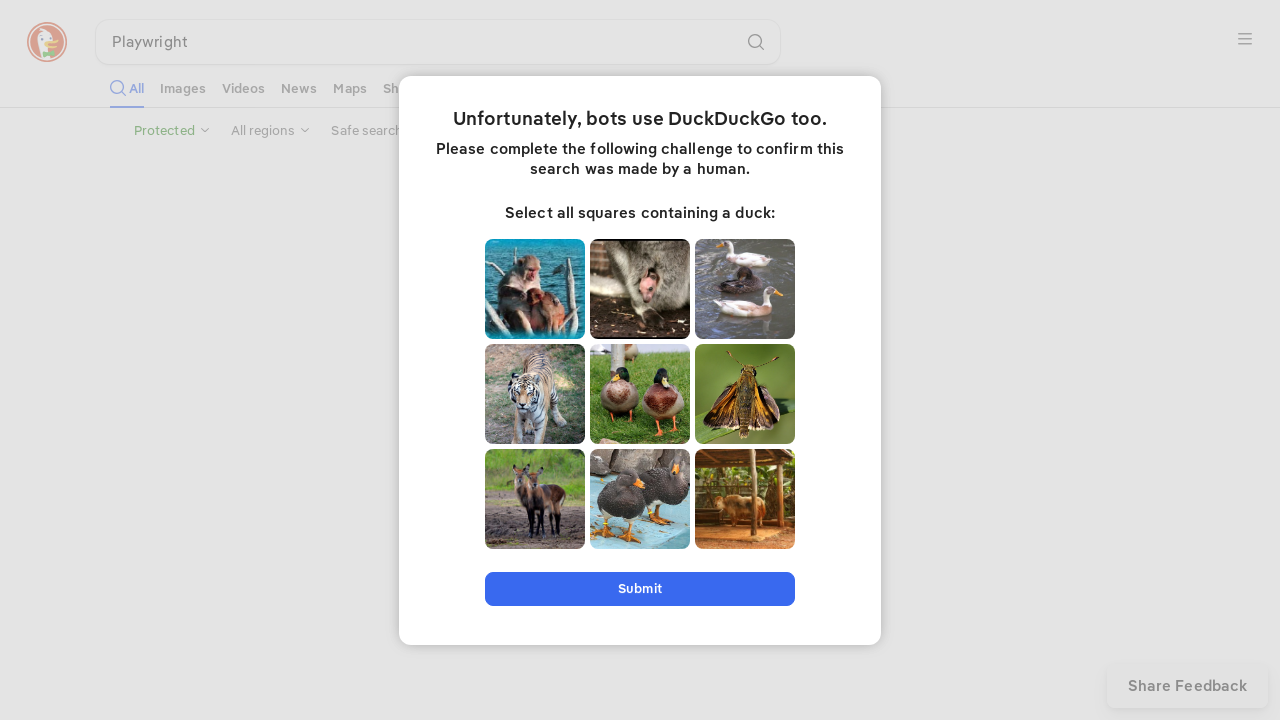

Search results page loaded
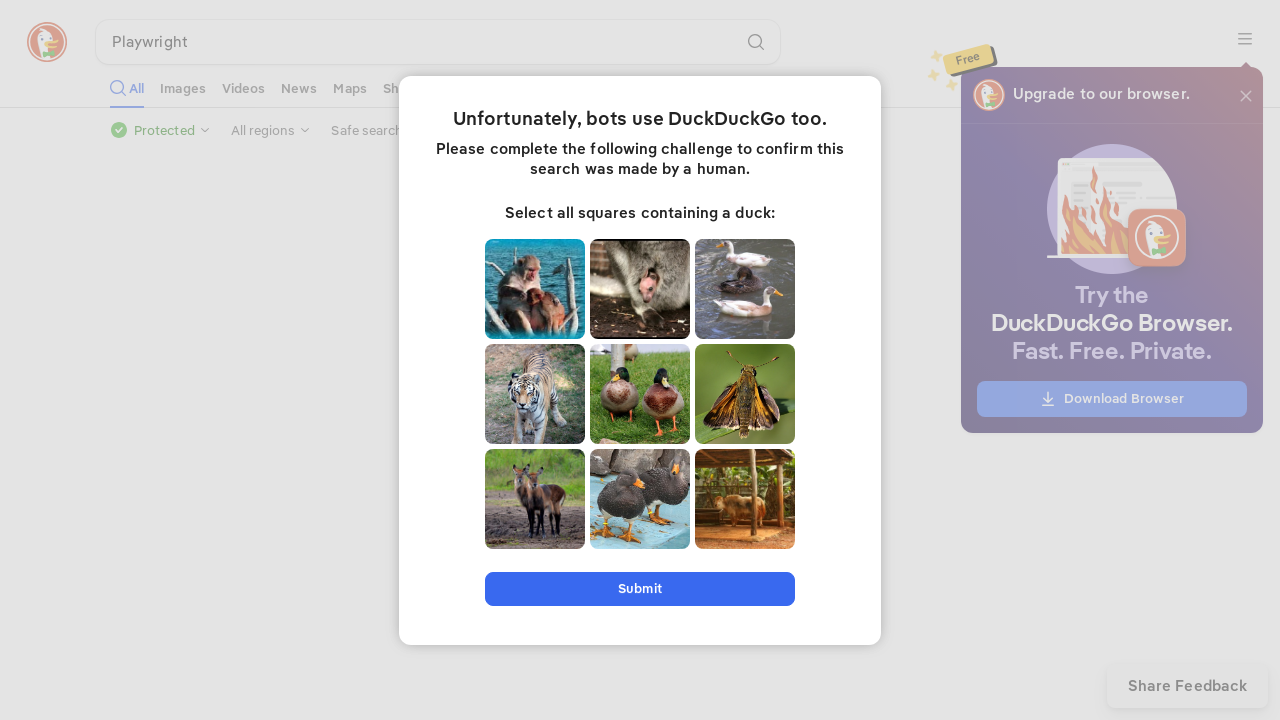

Verified page title contains 'Playwright at DuckDuckGo'
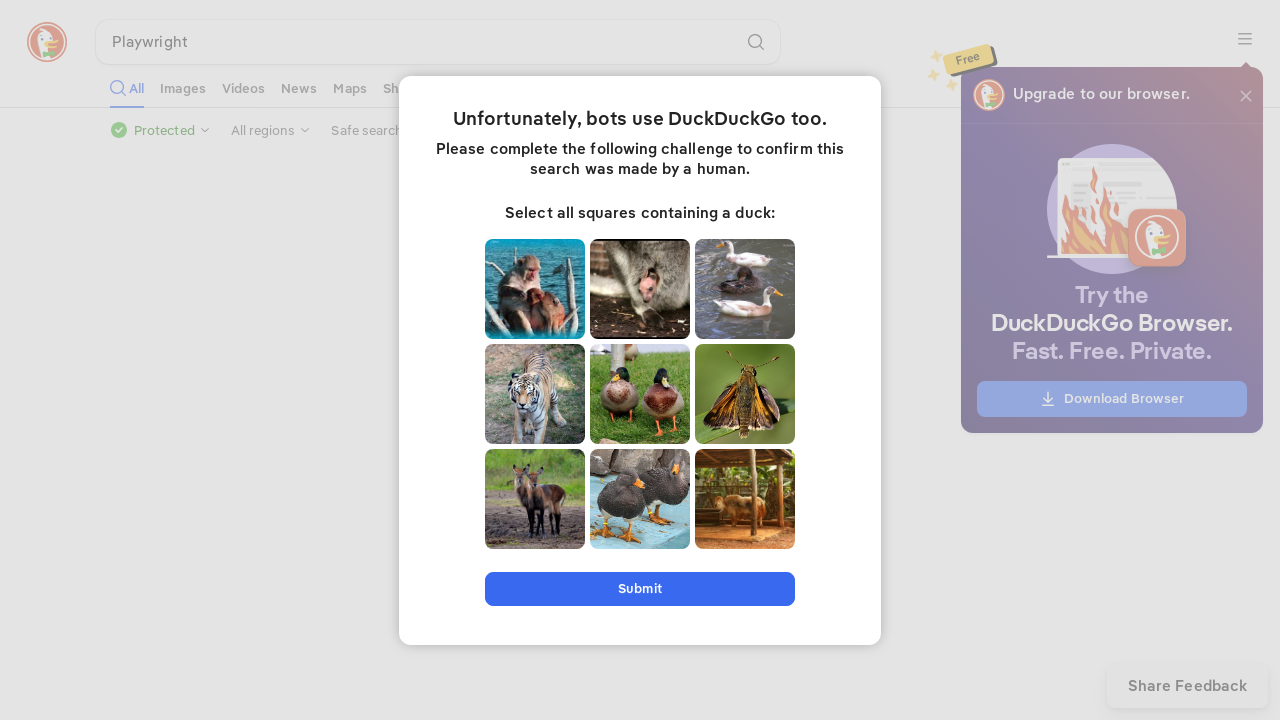

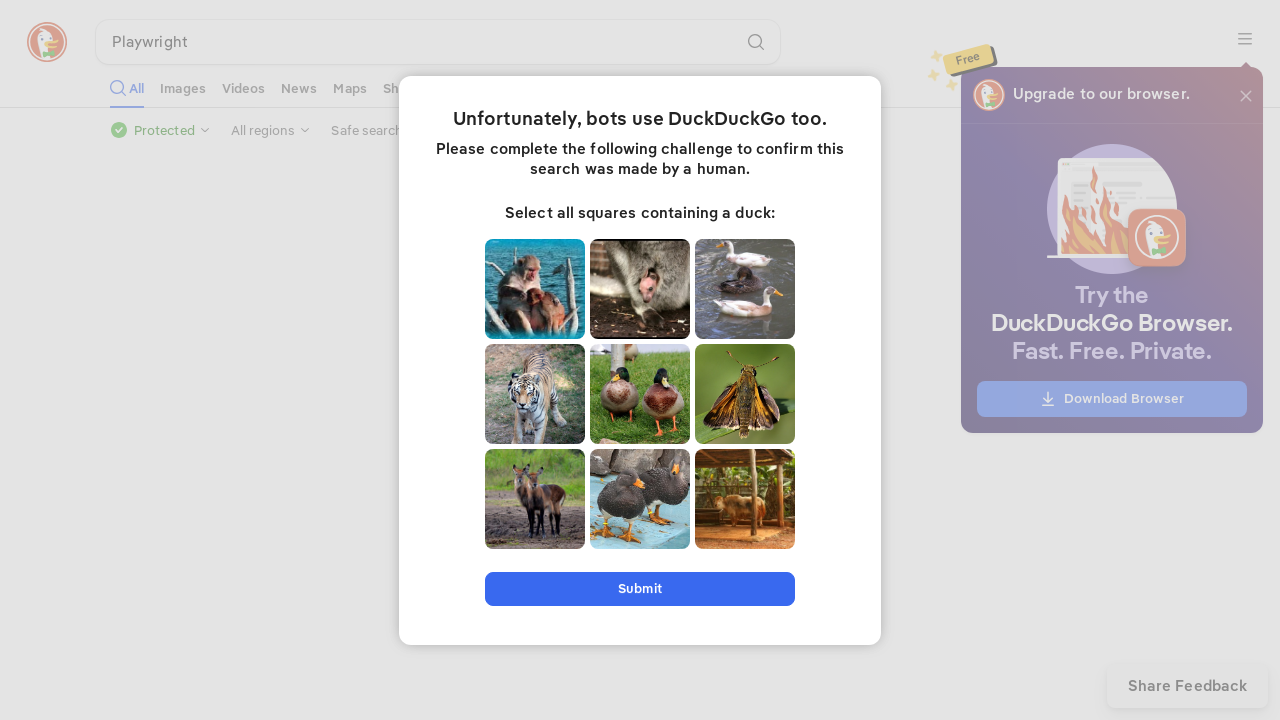